Tests checkbox check and uncheck functionality by clicking checkboxes multiple times

Starting URL: https://the-internet.herokuapp.com

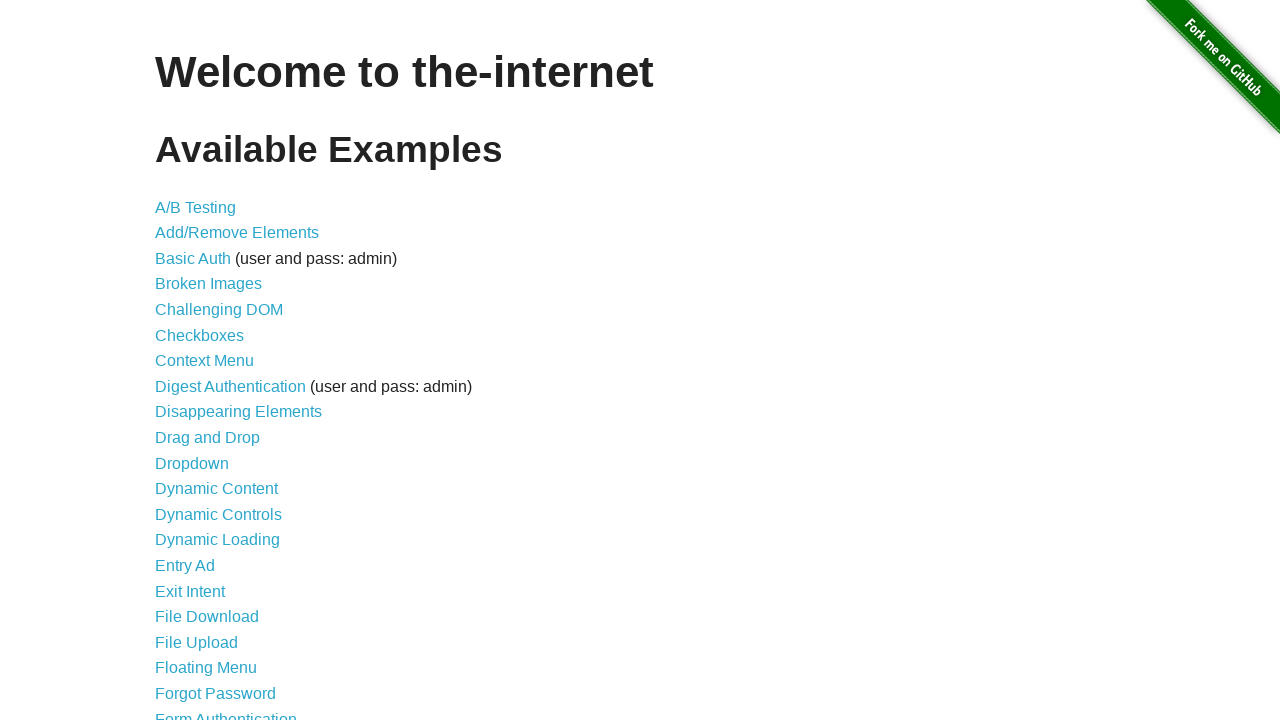

Clicked Checkboxes link to navigate to checkboxes page at (200, 335) on internal:role=link[name="Checkboxes"i]
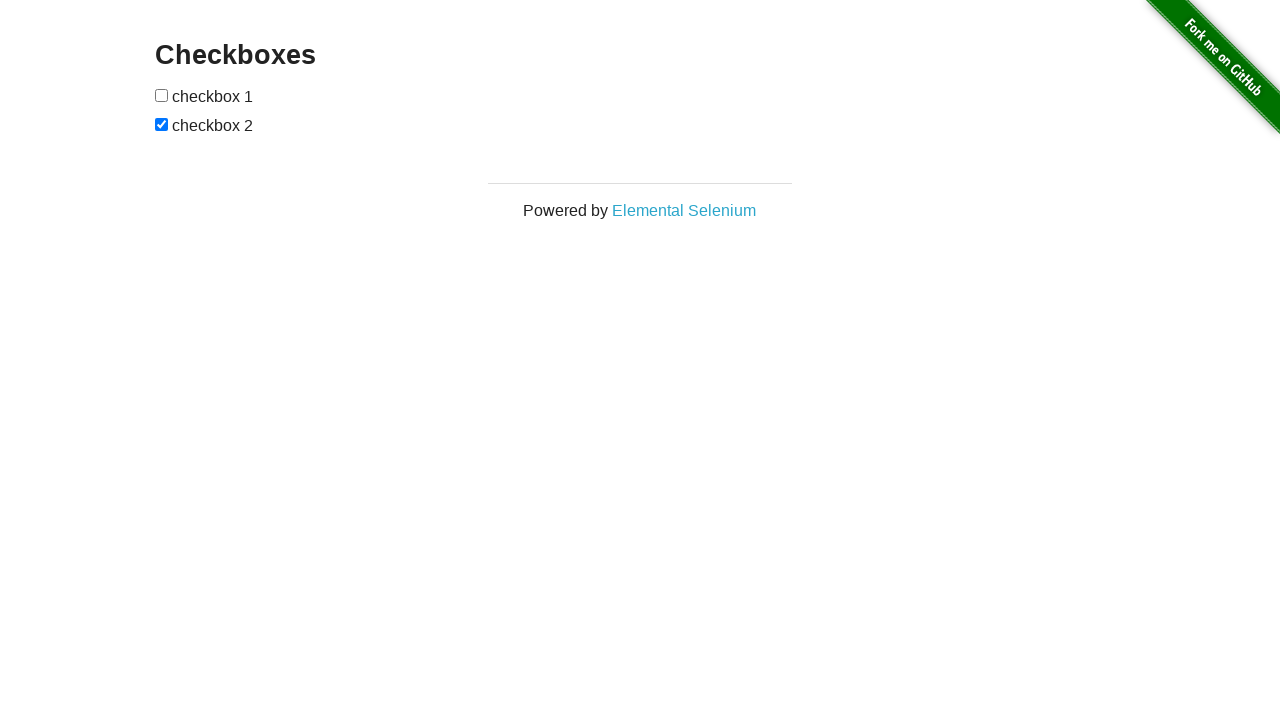

Clicked first checkbox (check) at (162, 95) on #checkboxes input >> nth=0
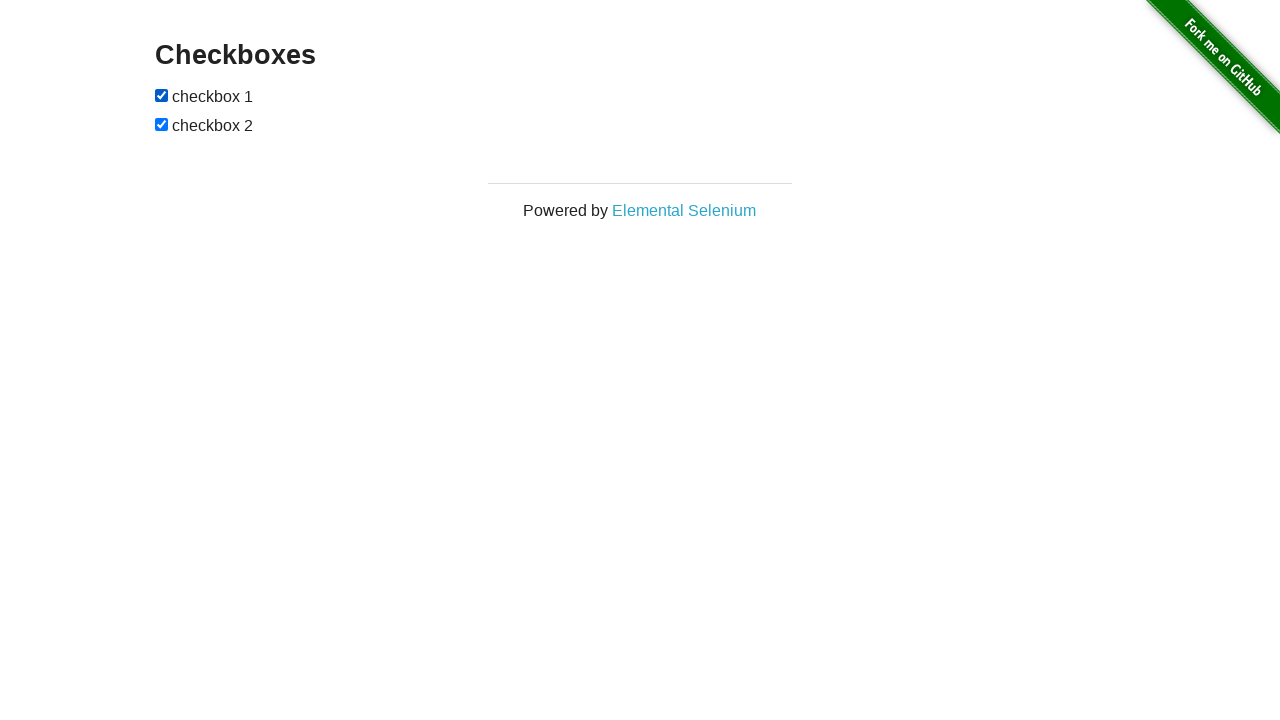

Clicked first checkbox again (uncheck) at (162, 95) on #checkboxes input >> nth=0
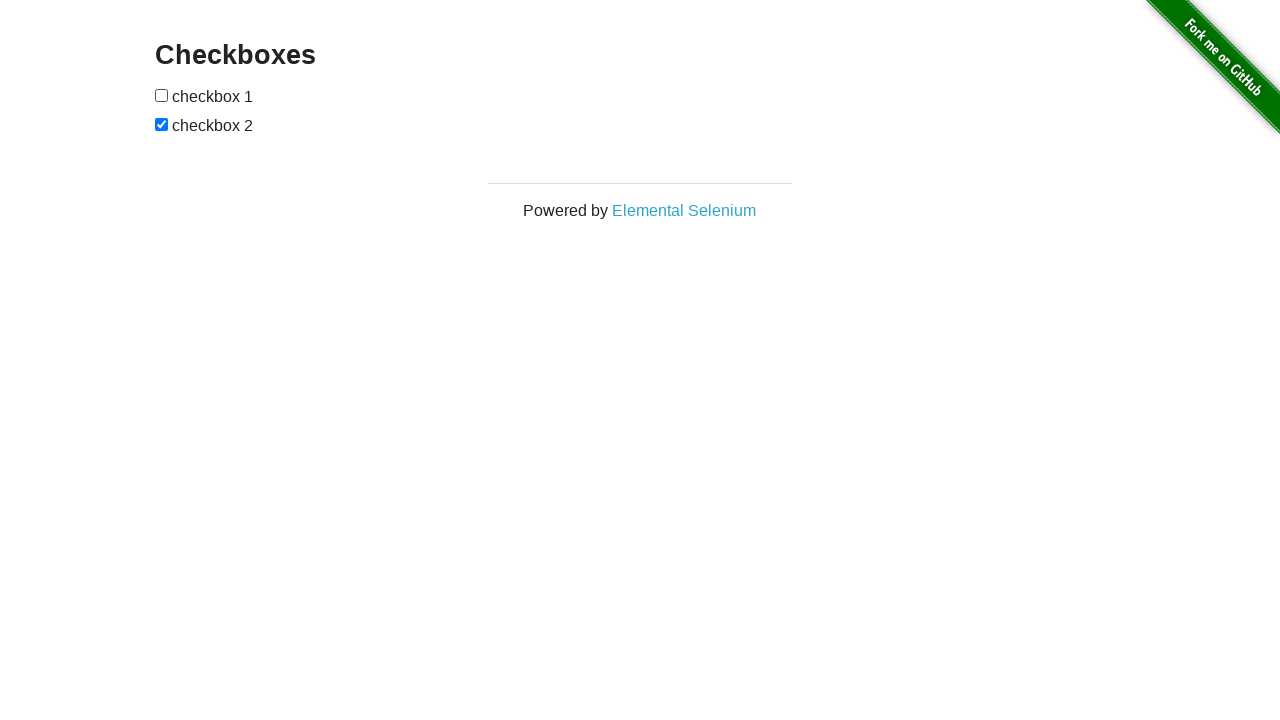

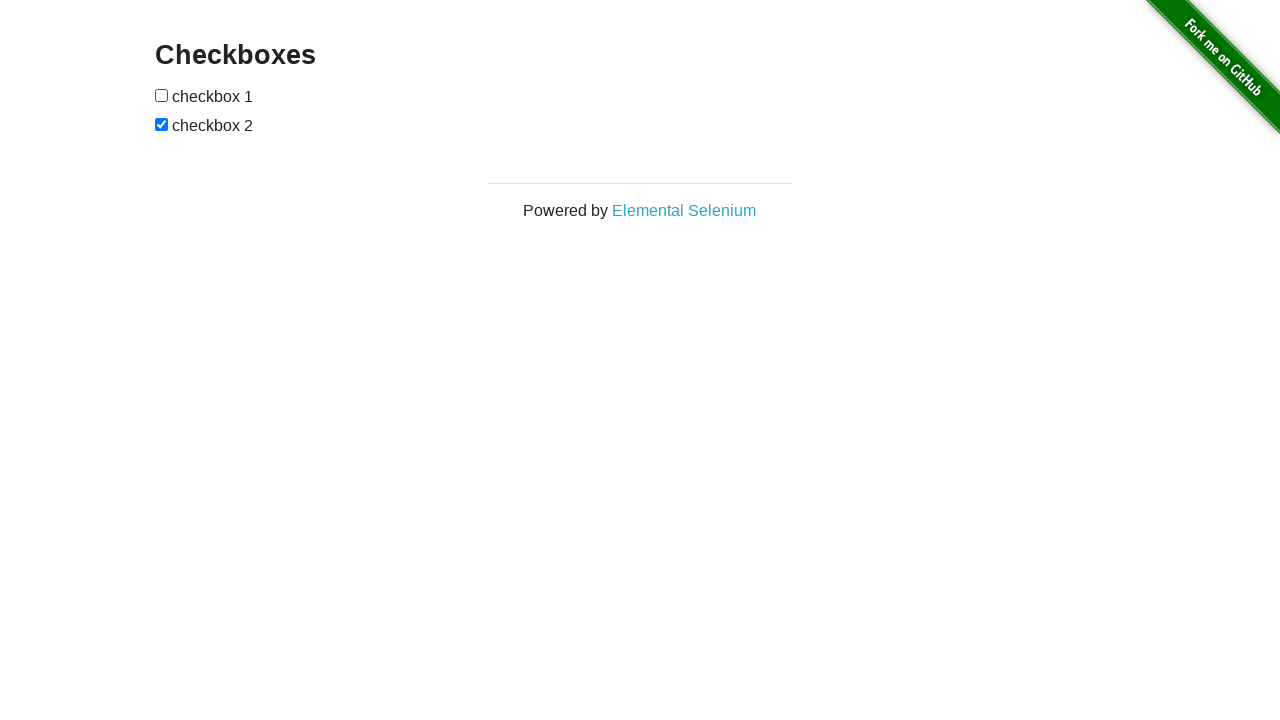